Tests radio button interaction by navigating to an HTML forms tutorial page and clicking on radio buttons in a group, demonstrating how to handle radio button selections.

Starting URL: http://www.echoecho.com/htmlforms10.htm

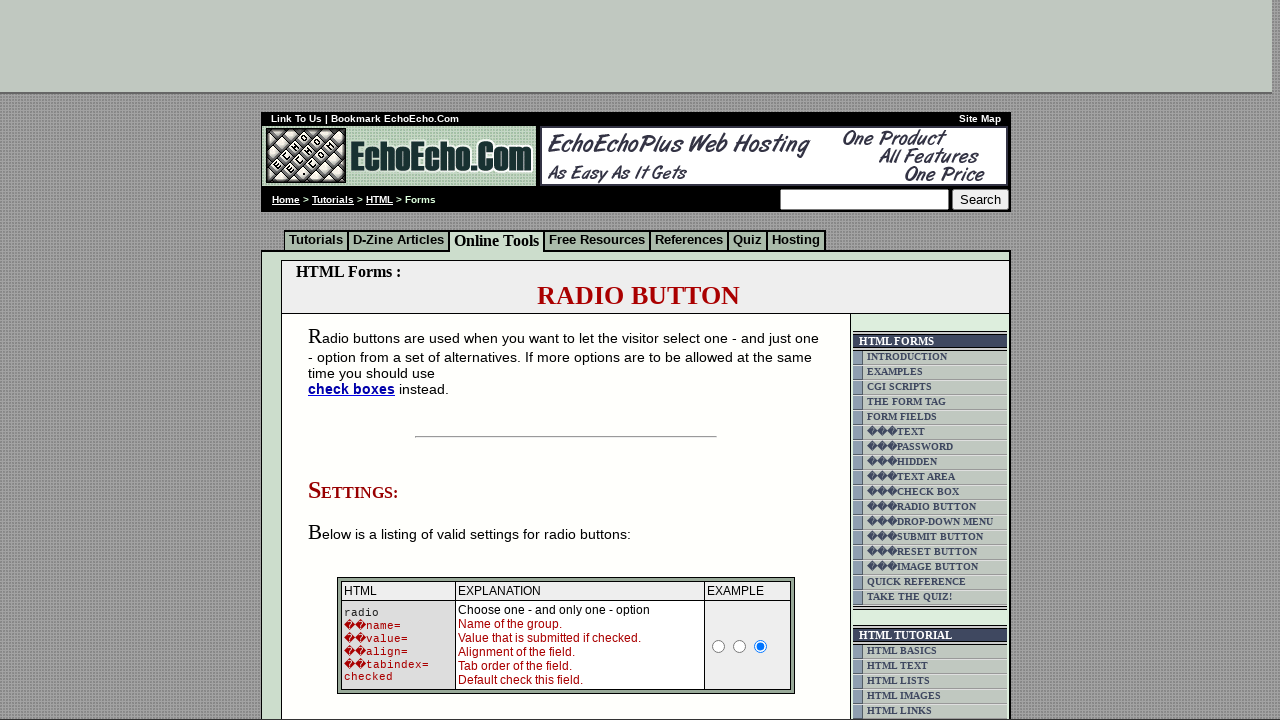

Waited for radio button group (group2) to be present
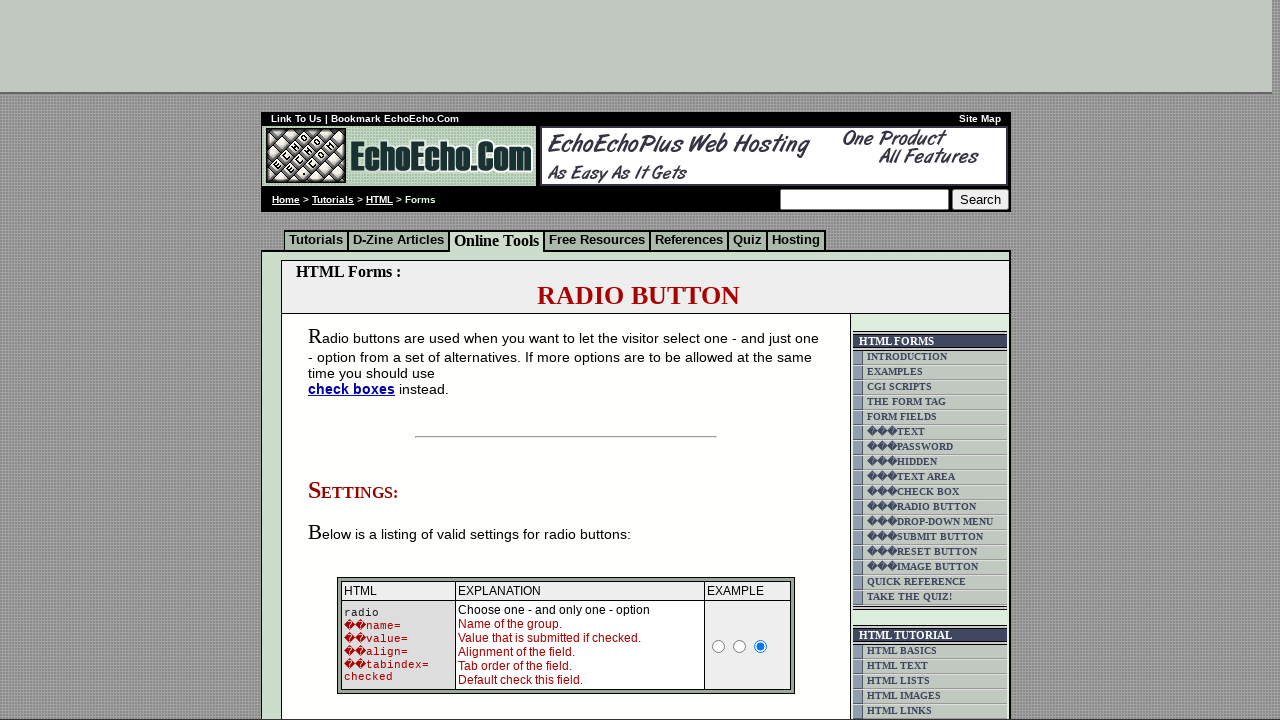

Located all radio buttons in group2
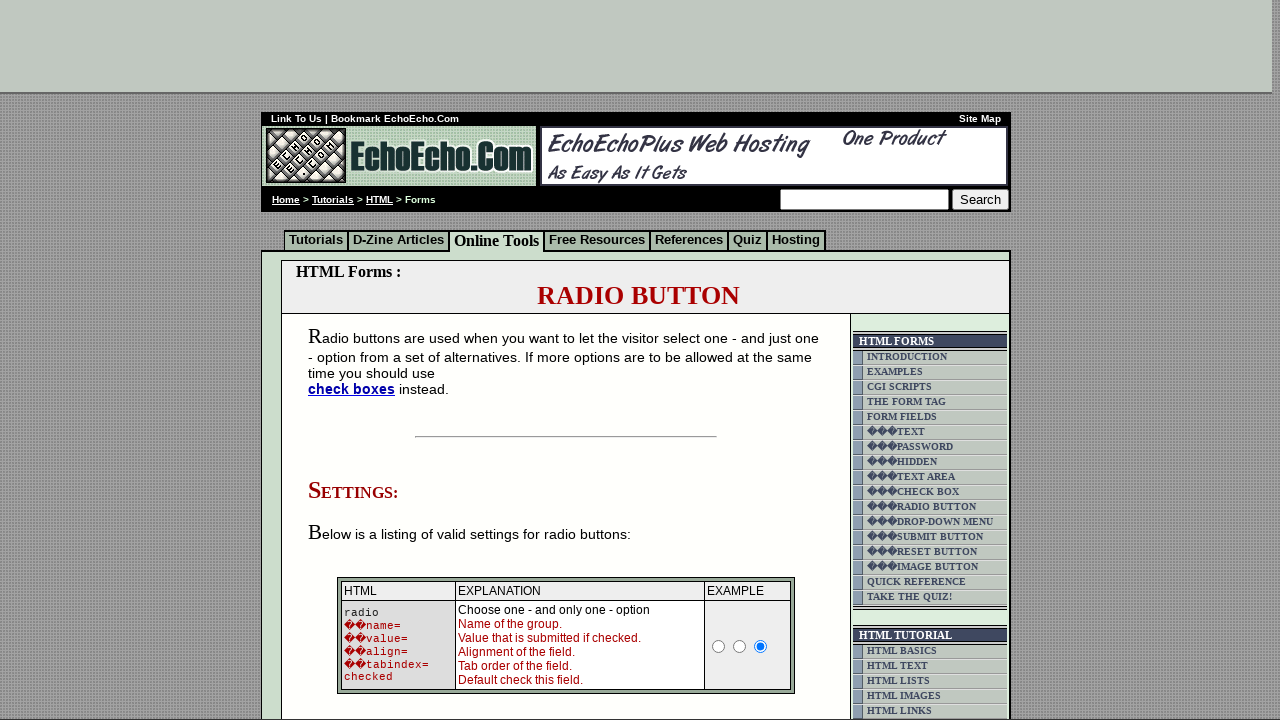

Clicked the first radio button in group2 at (356, 360) on input[name='group2'] >> nth=0
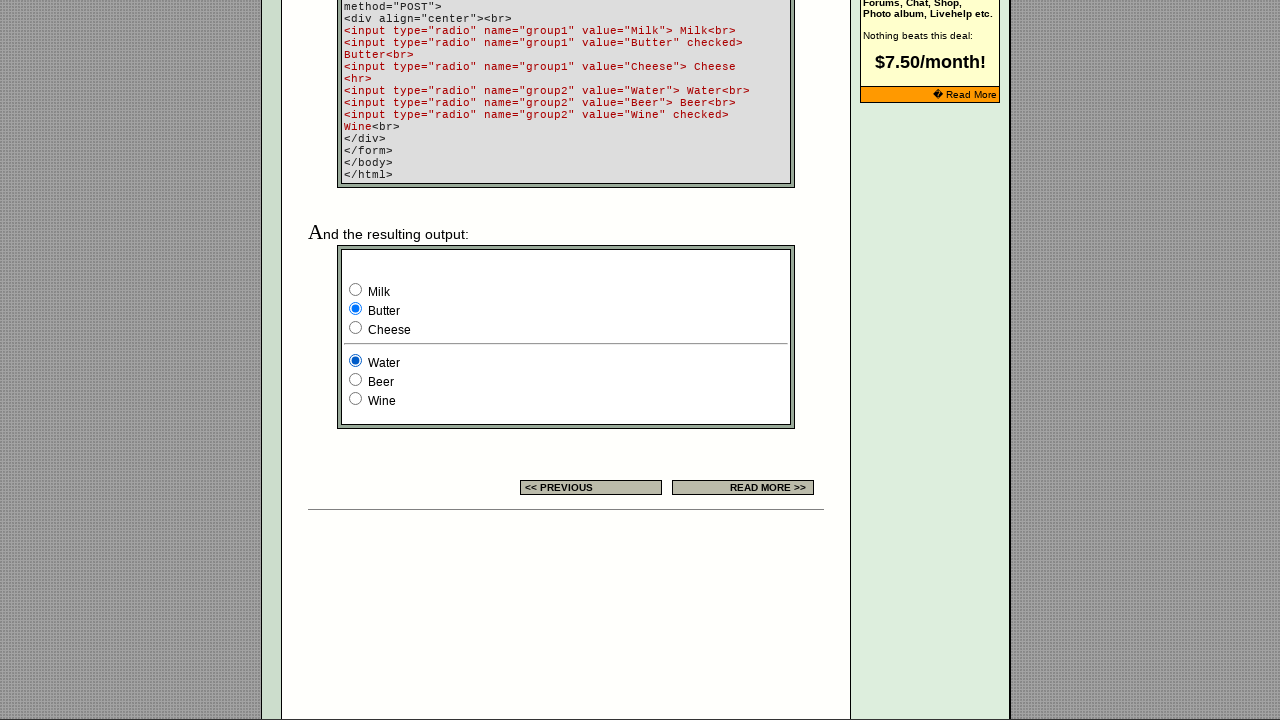

Waited 1 second before clicking next radio button
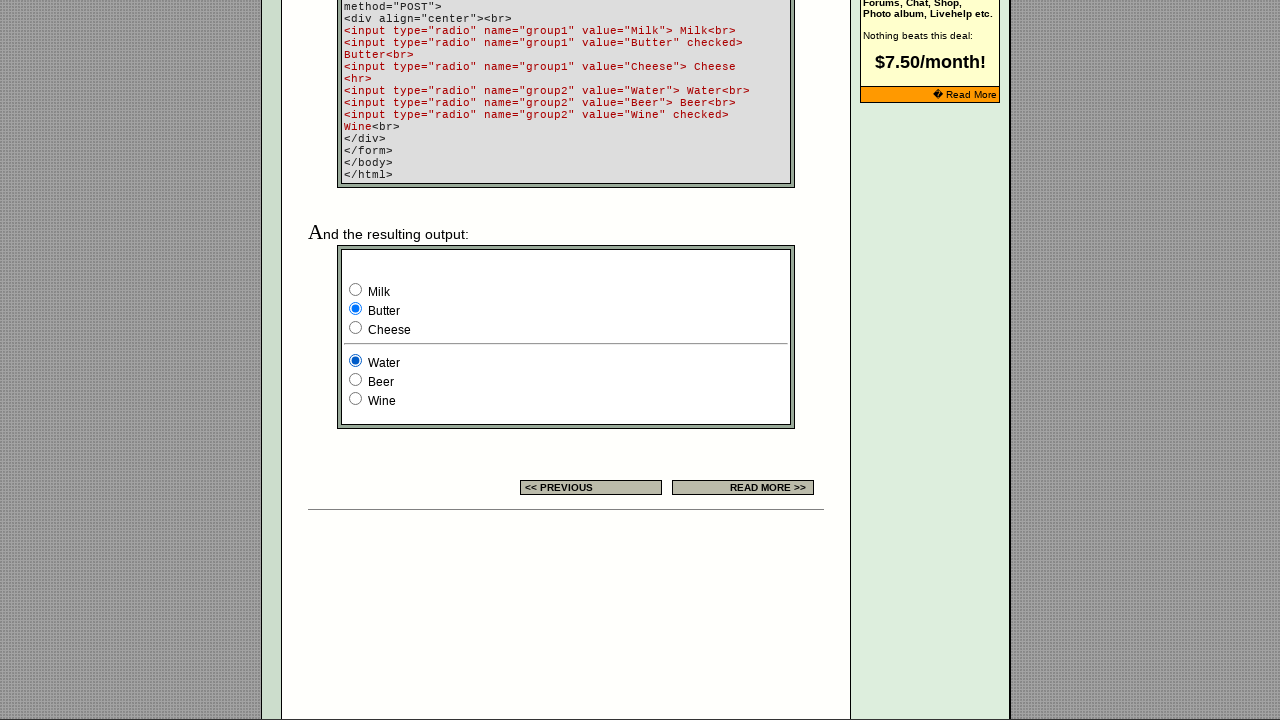

Clicked radio button at index 1 in group2 at (356, 380) on input[name='group2'] >> nth=1
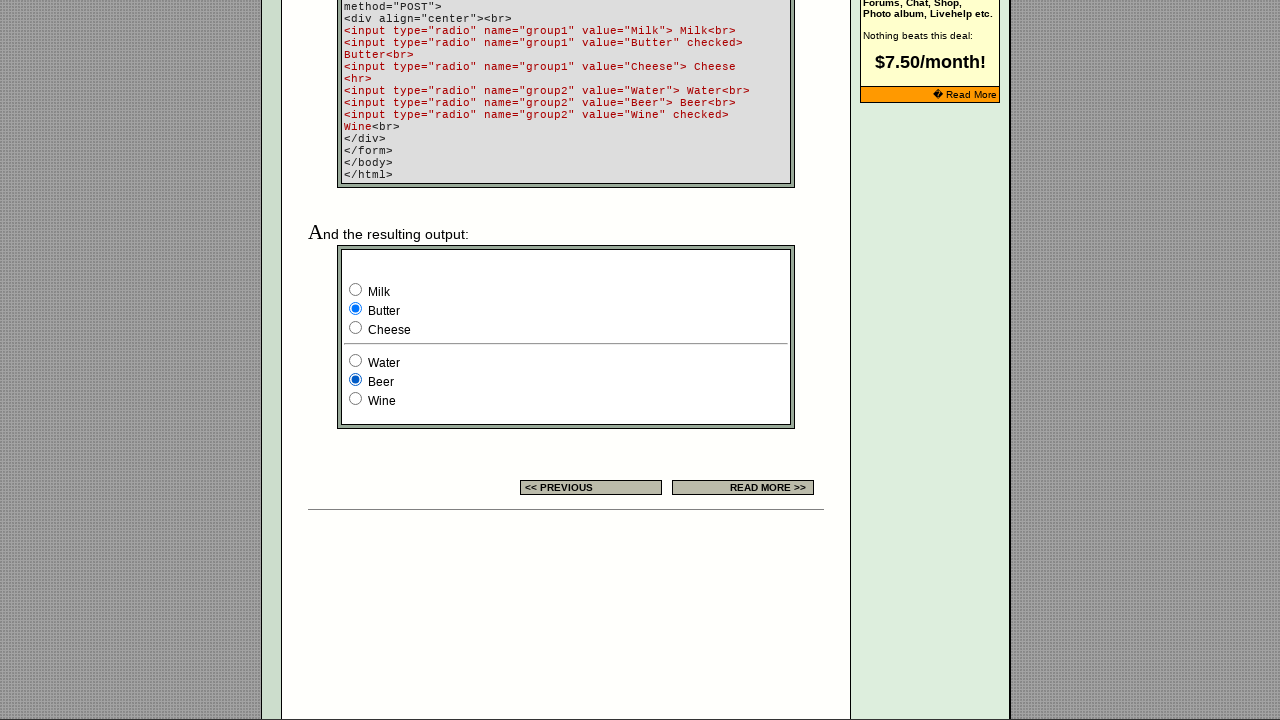

Waited 1 second before clicking next radio button
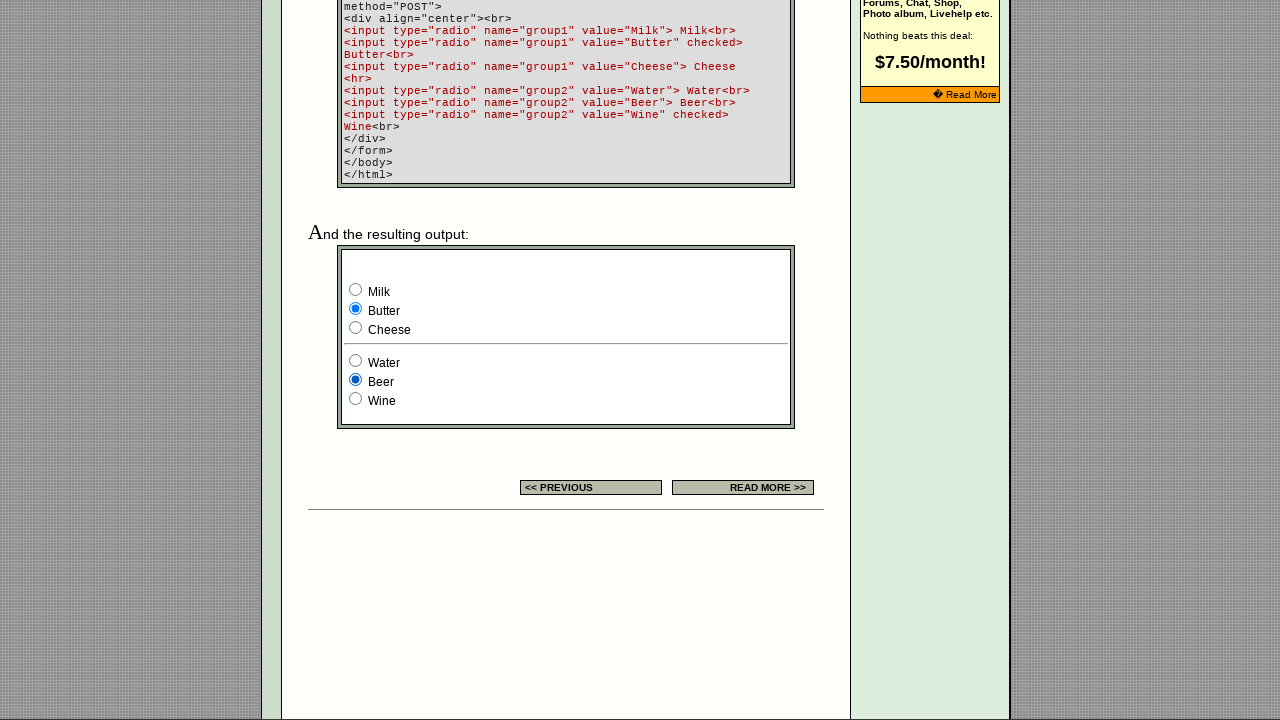

Clicked radio button at index 2 in group2 at (356, 398) on input[name='group2'] >> nth=2
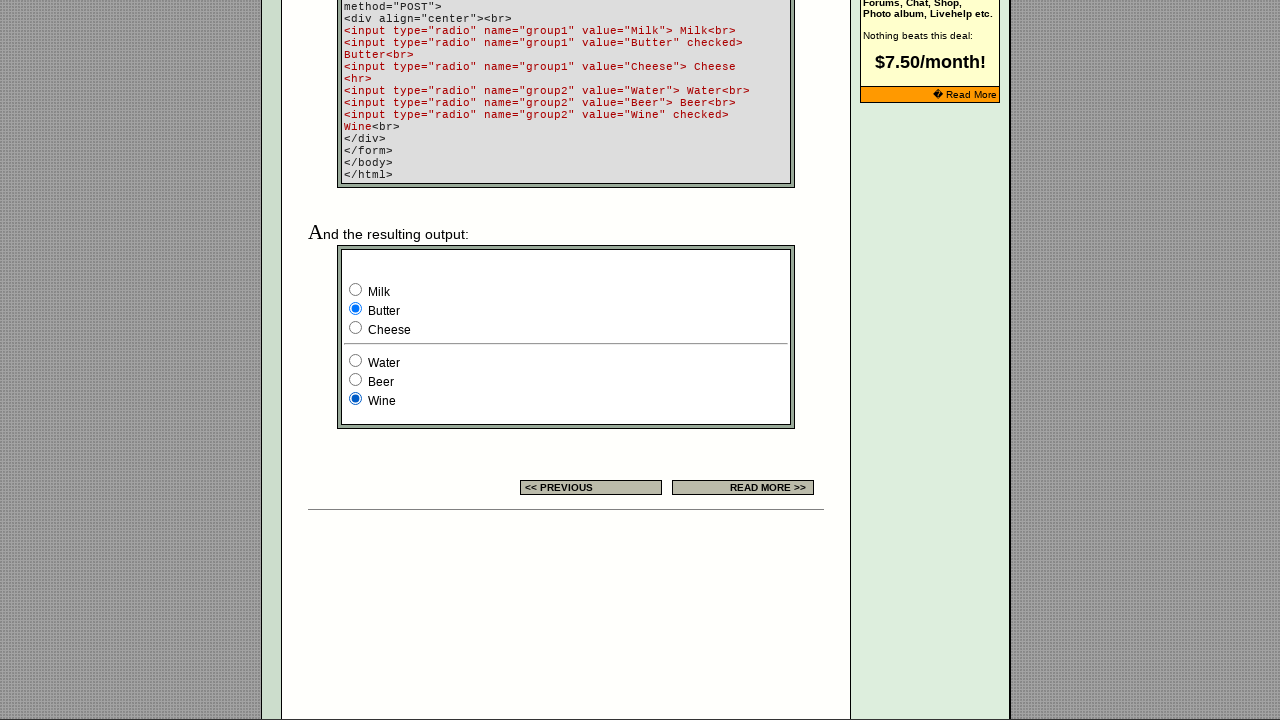

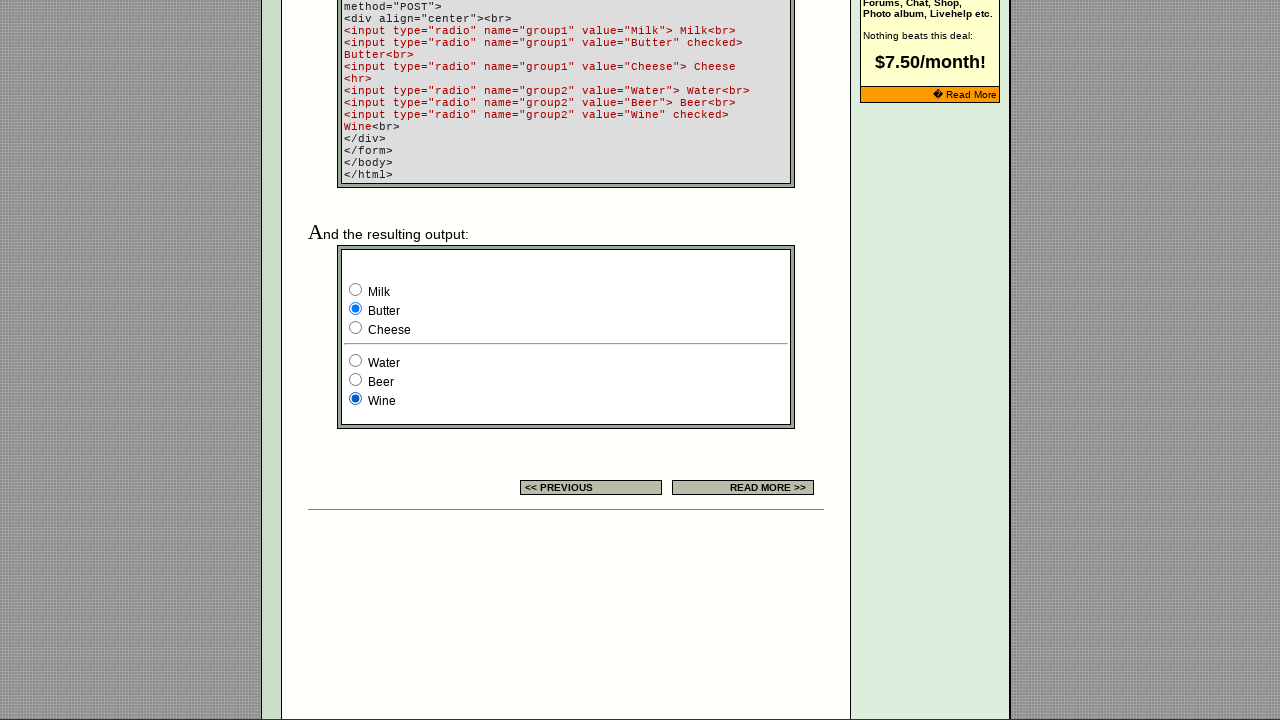